Tests dropdown selection functionality by selecting an option from a single-select dropdown using its value attribute

Starting URL: https://letcode.in/dropdowns

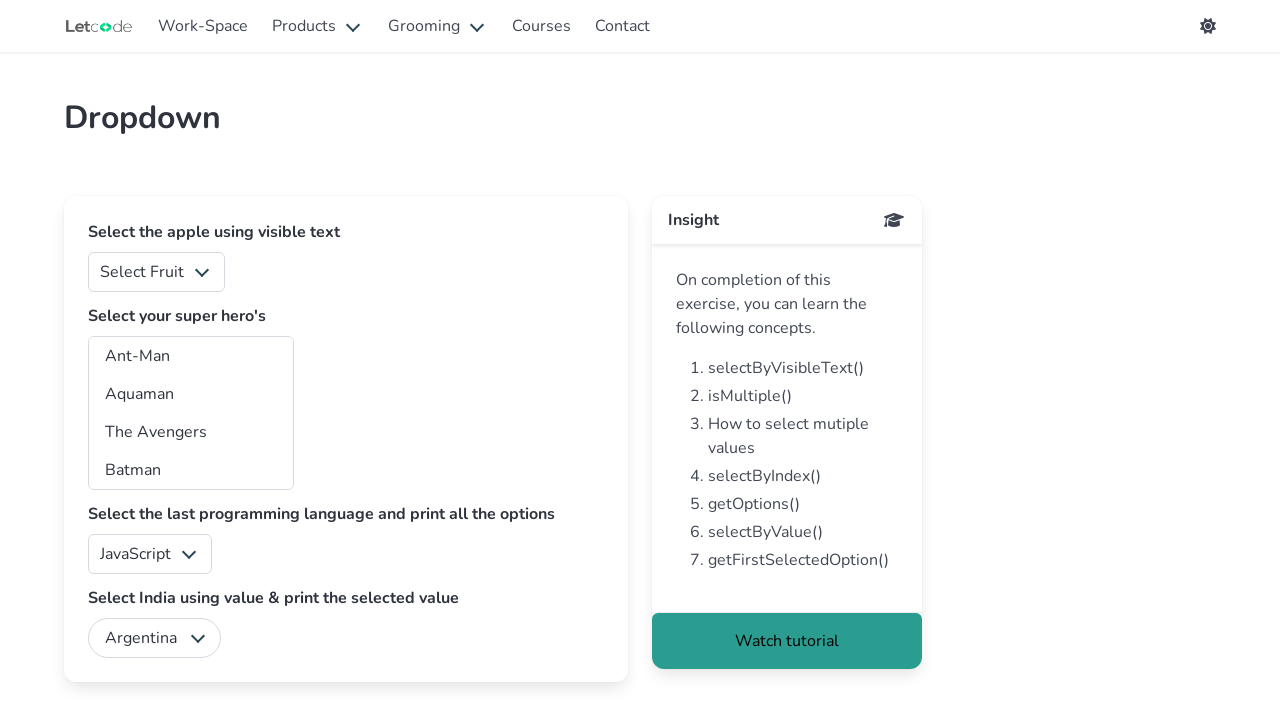

Selected option with value '3' from fruits dropdown on #fruits
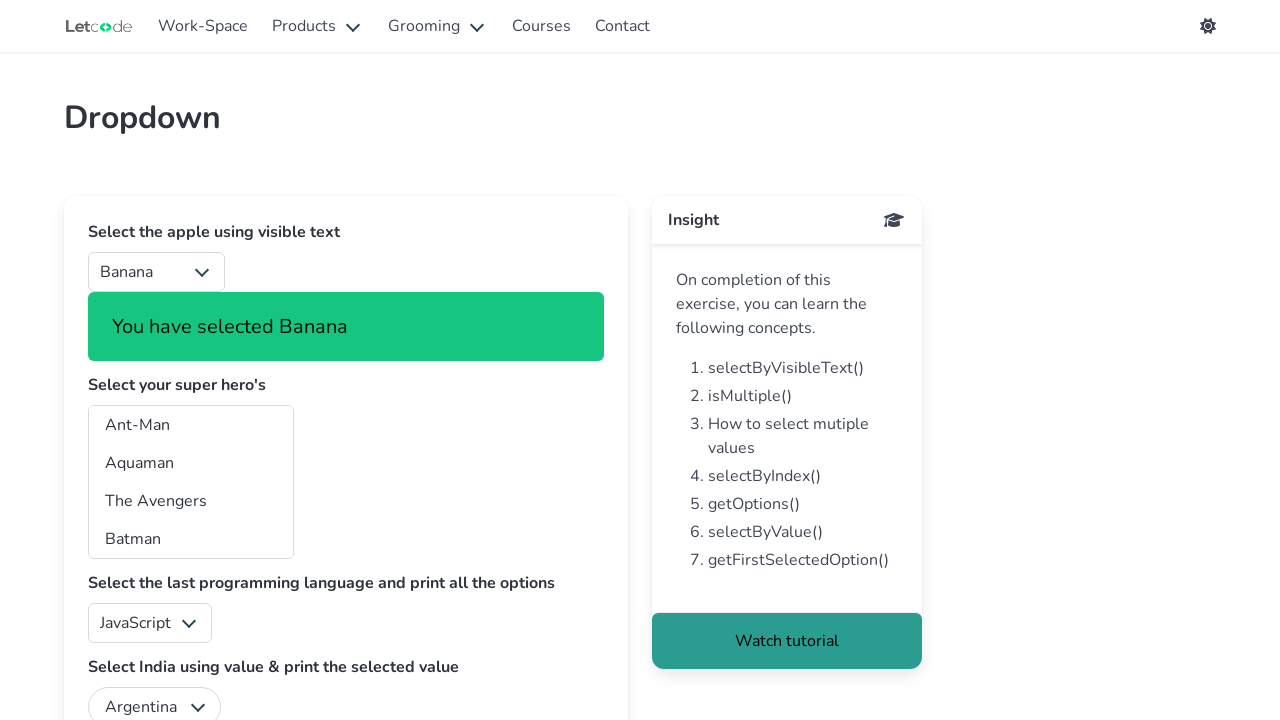

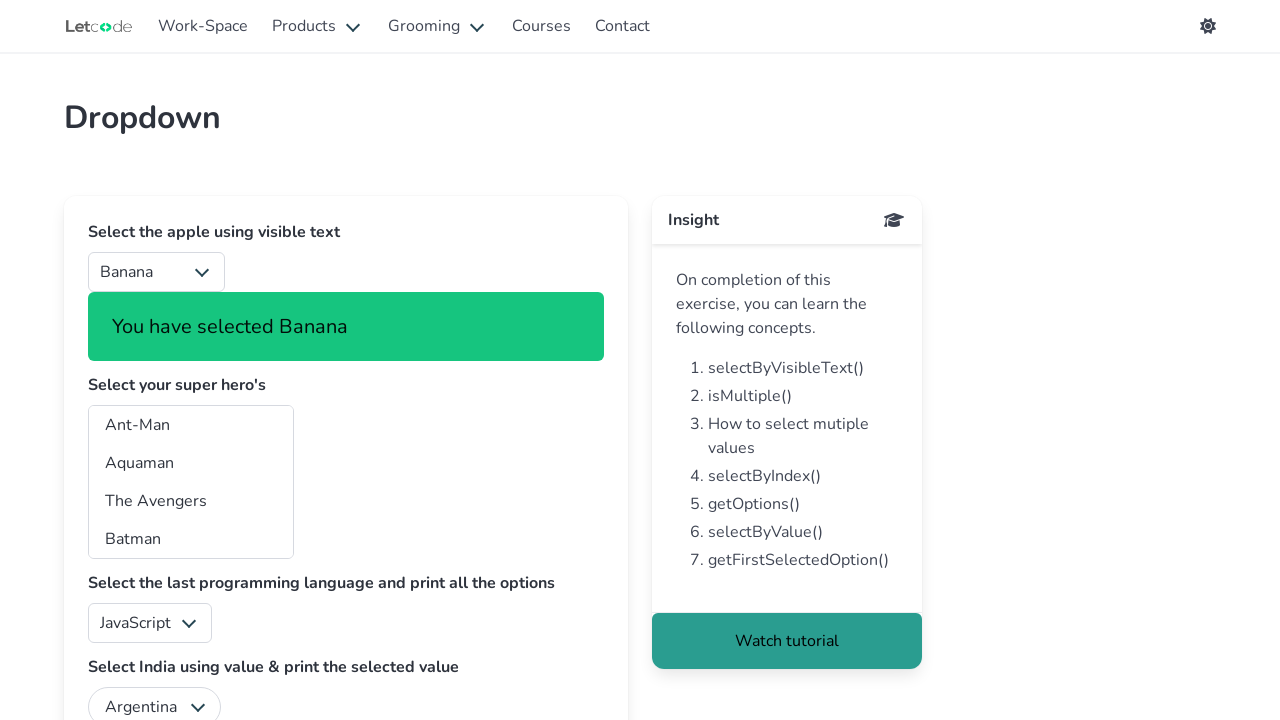